Navigates to Rahul Shetty Academy's Automation Practice page and waits for the page to fully load, verifying the page is accessible.

Starting URL: https://rahulshettyacademy.com/AutomationPractice/

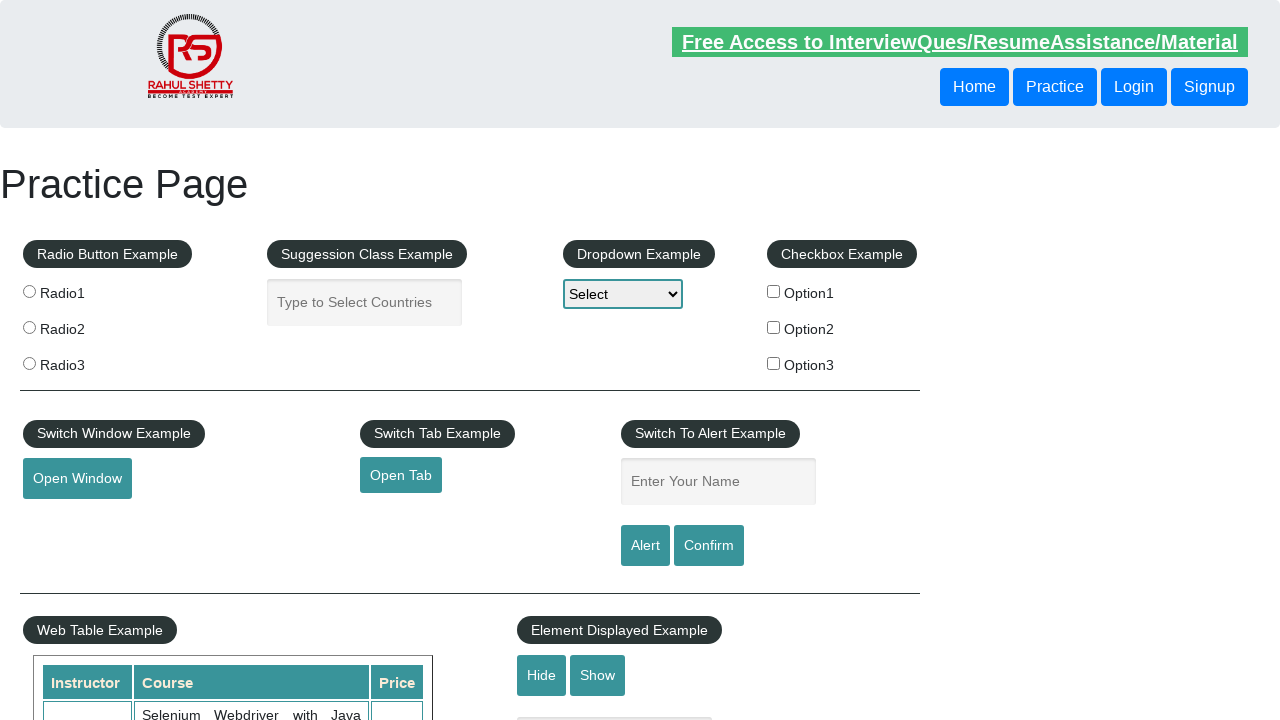

Navigated to Rahul Shetty Academy's Automation Practice page
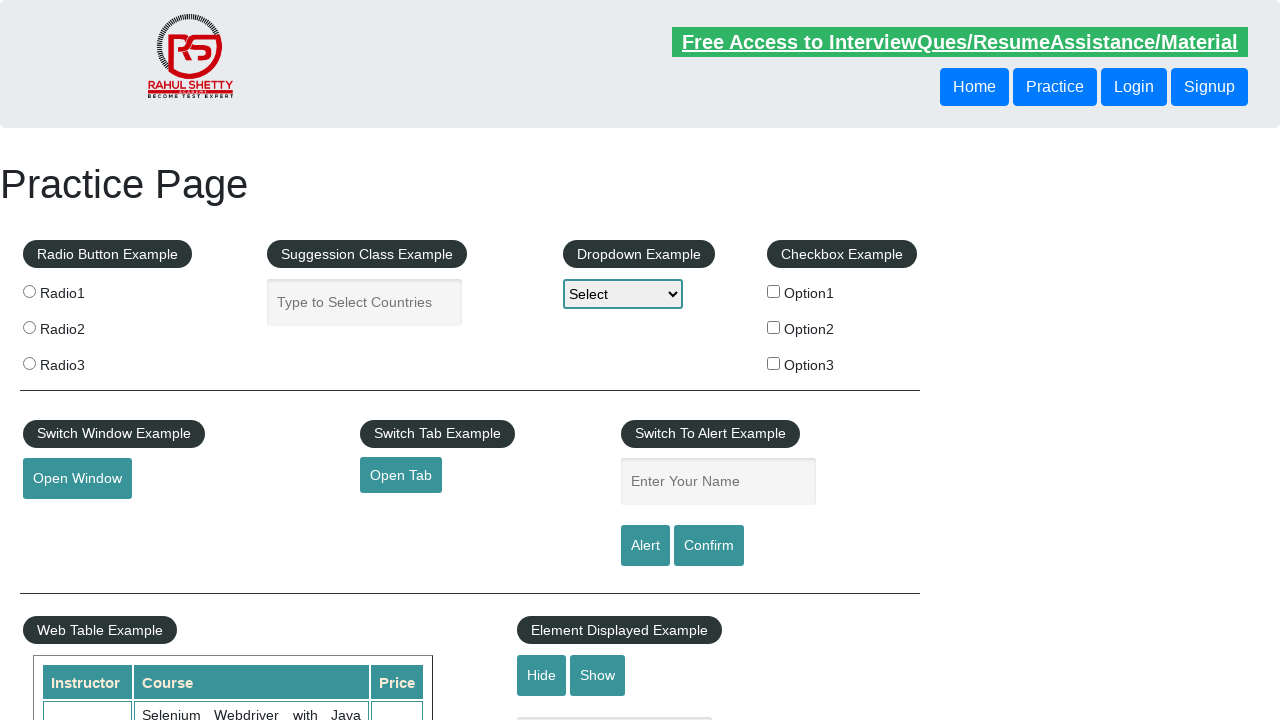

Page DOM content fully loaded
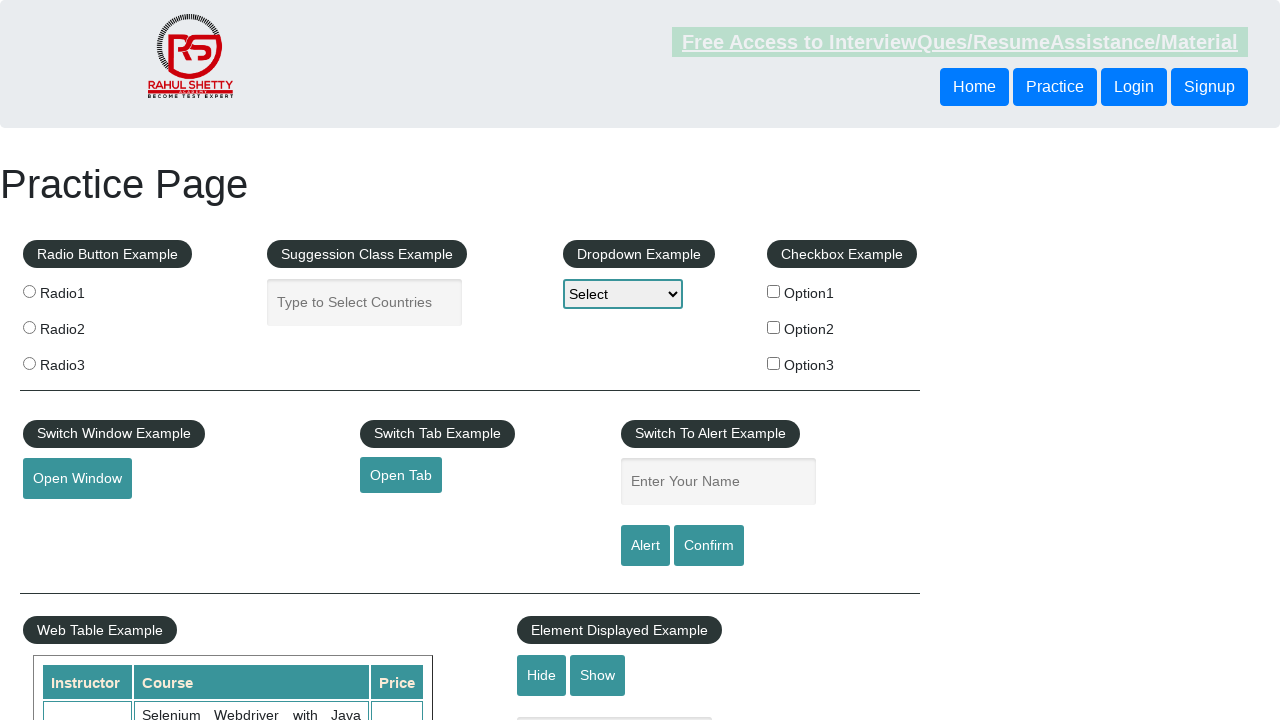

H1 heading element is visible - page is fully accessible
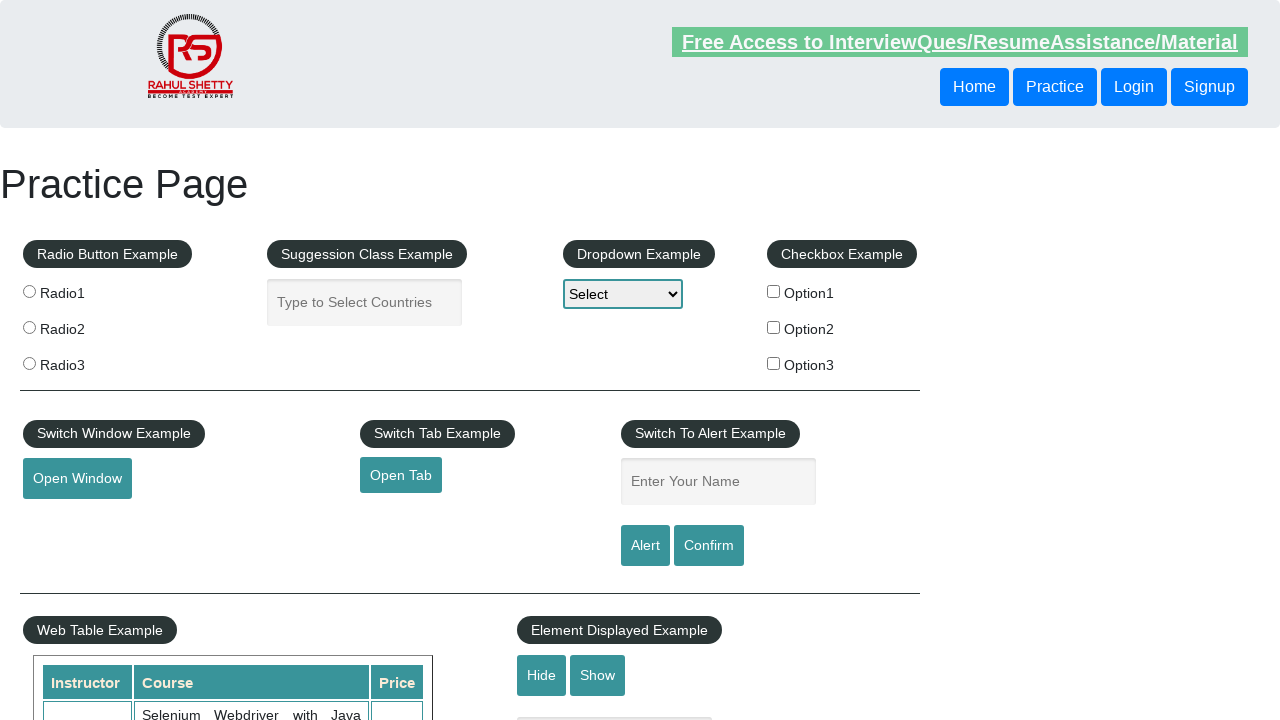

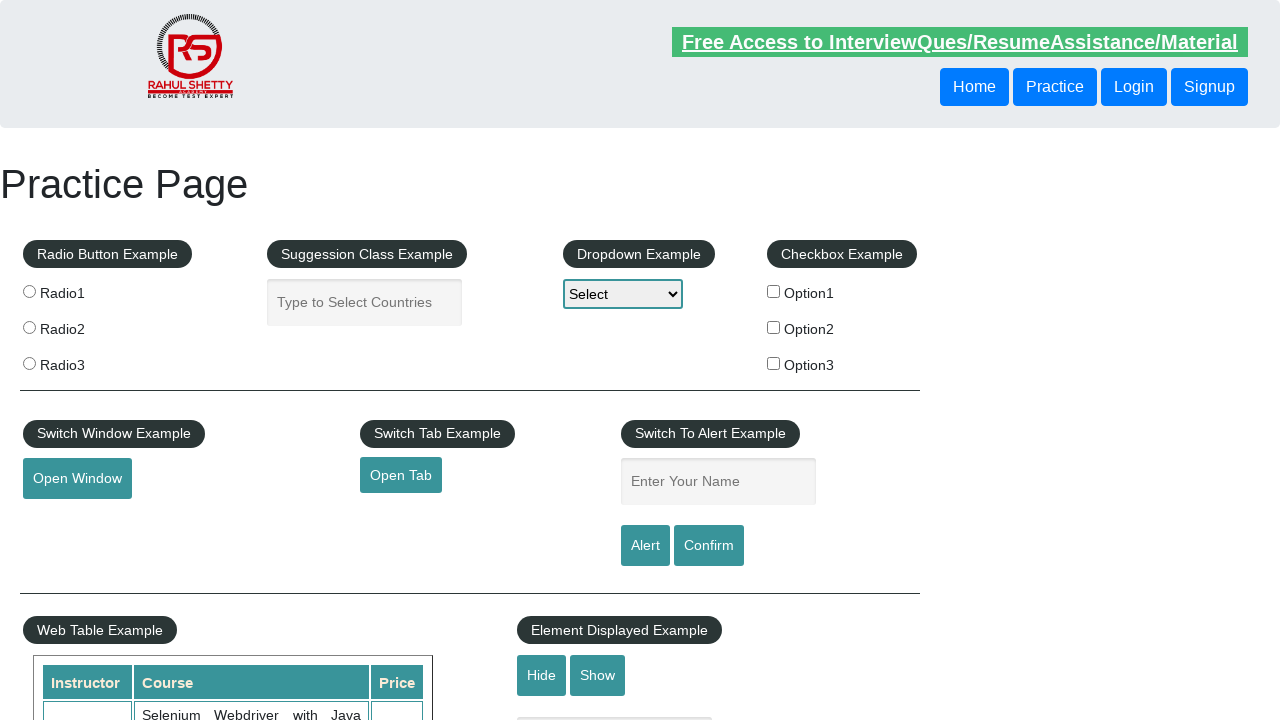